Tests date picker functionality by entering a date and submitting with Enter key

Starting URL: https://formy-project.herokuapp.com/datepicker

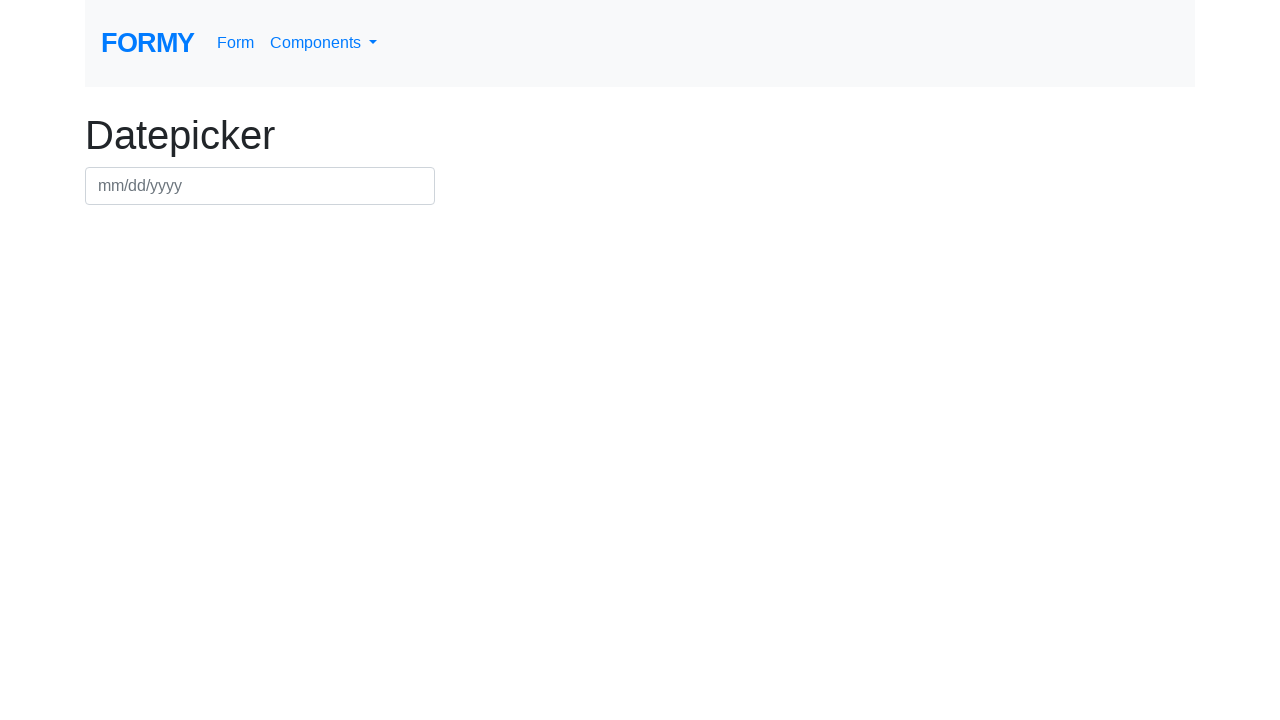

Filled date picker field with date 07/15/2024 on #datepicker
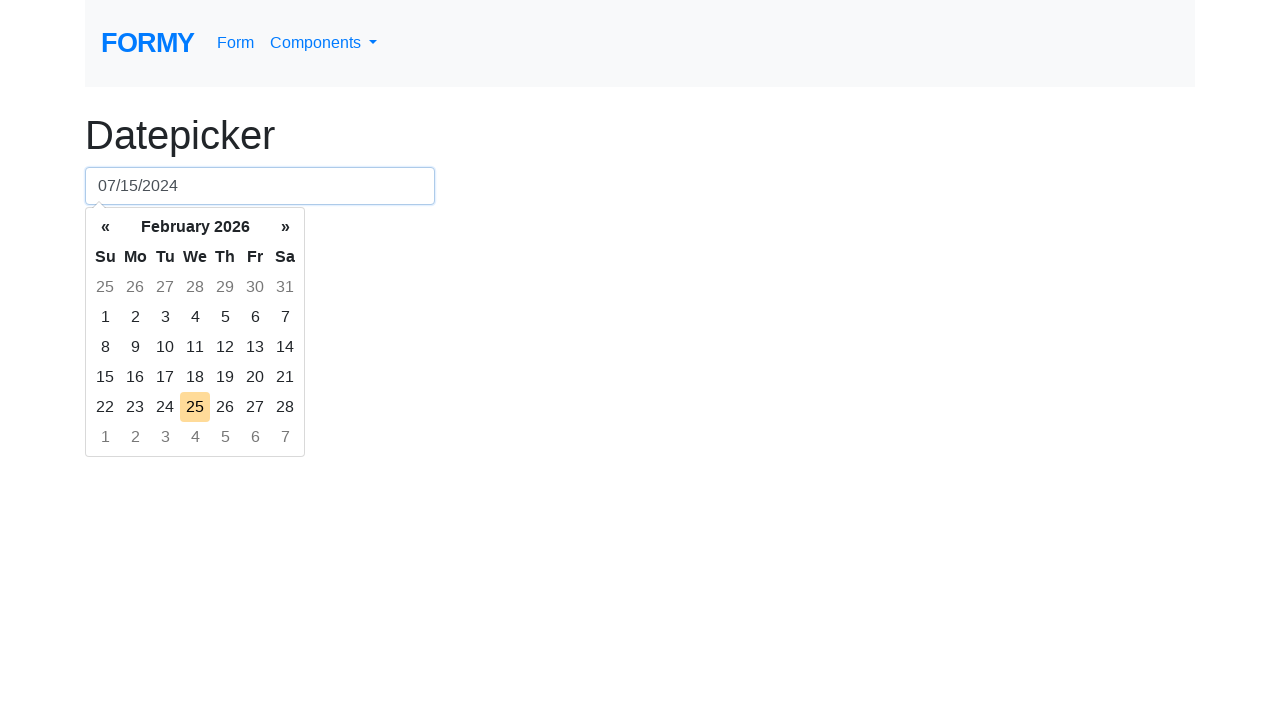

Pressed Enter key to submit the date on #datepicker
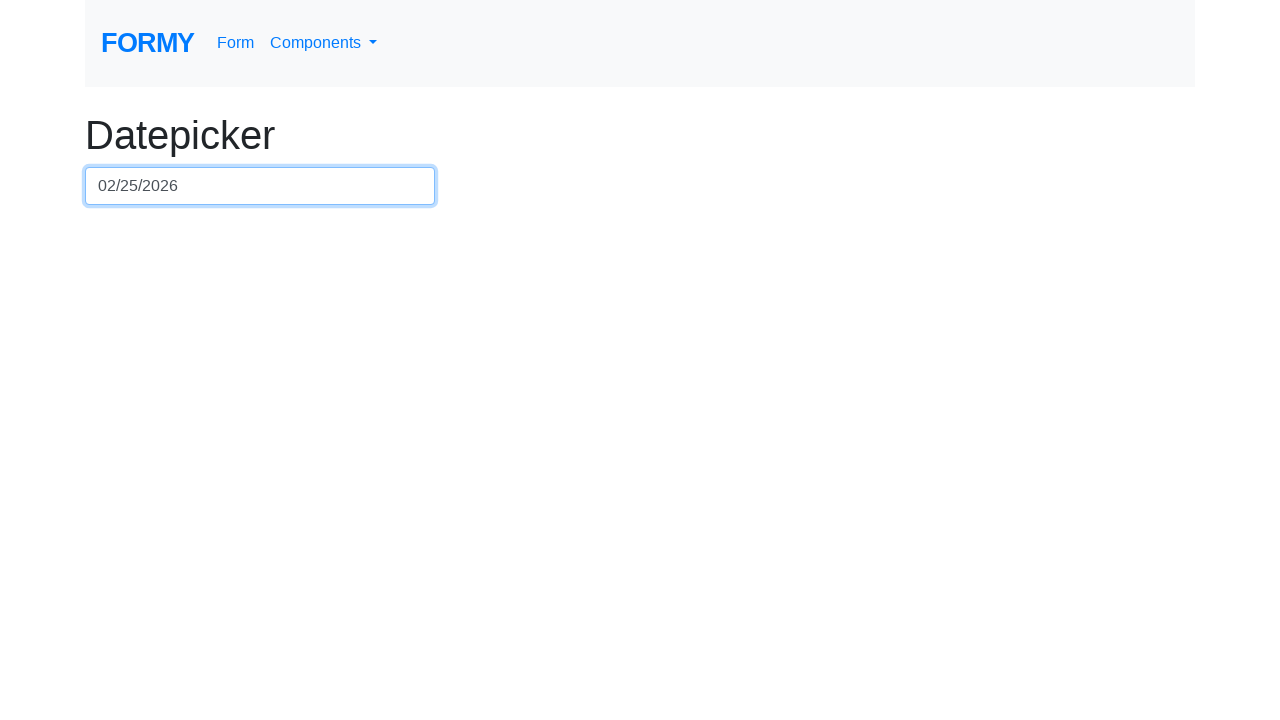

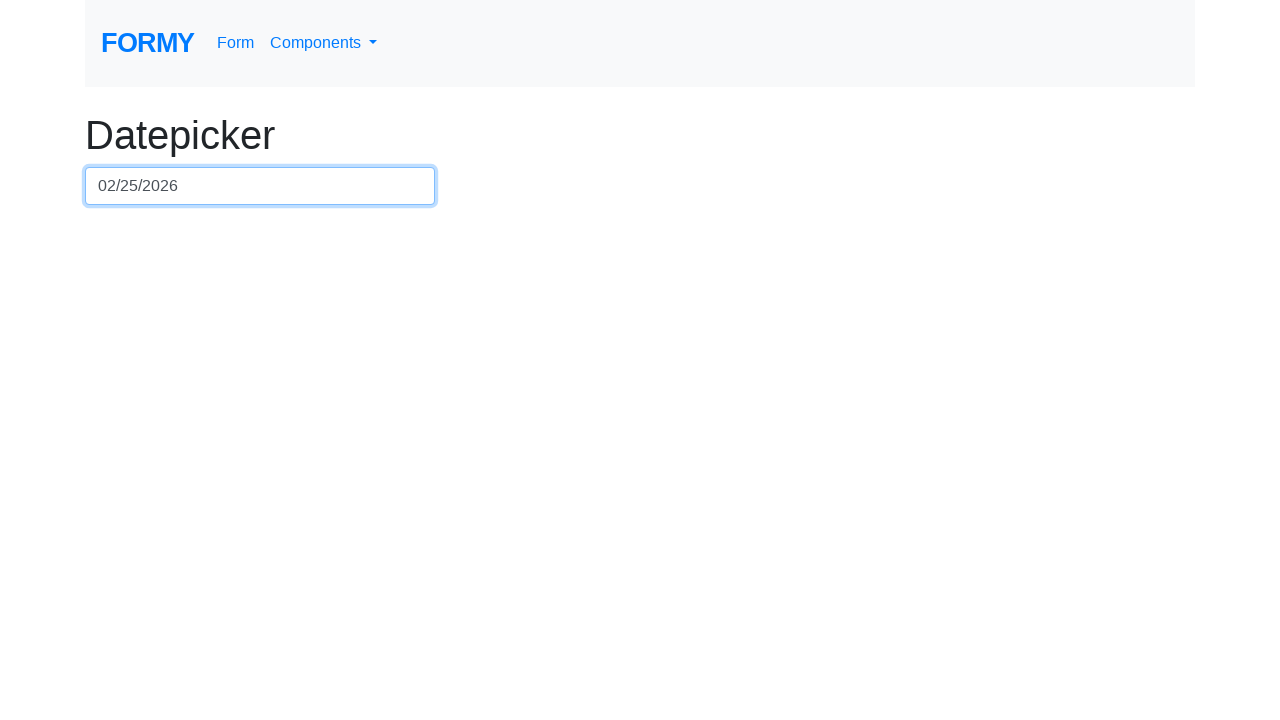